Tests that completed items are removed when the Clear completed button is clicked

Starting URL: https://demo.playwright.dev/todomvc

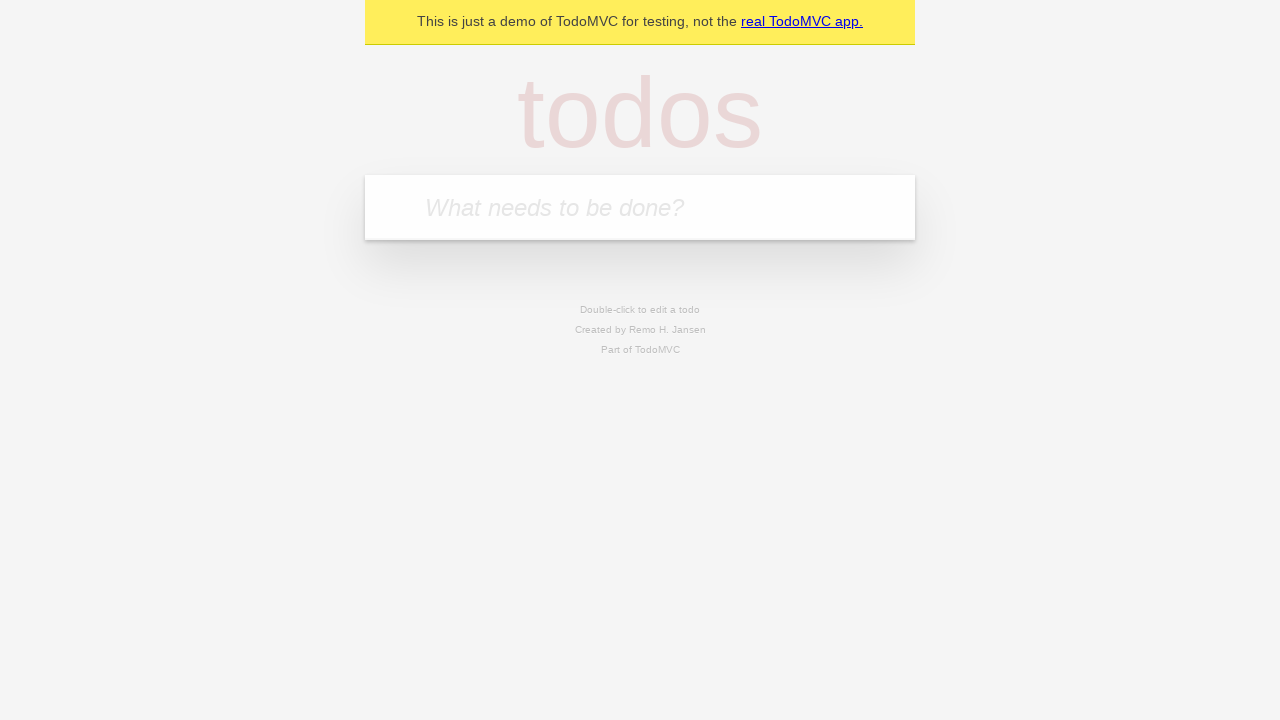

Filled todo input with 'buy some cheese' on internal:attr=[placeholder="What needs to be done?"i]
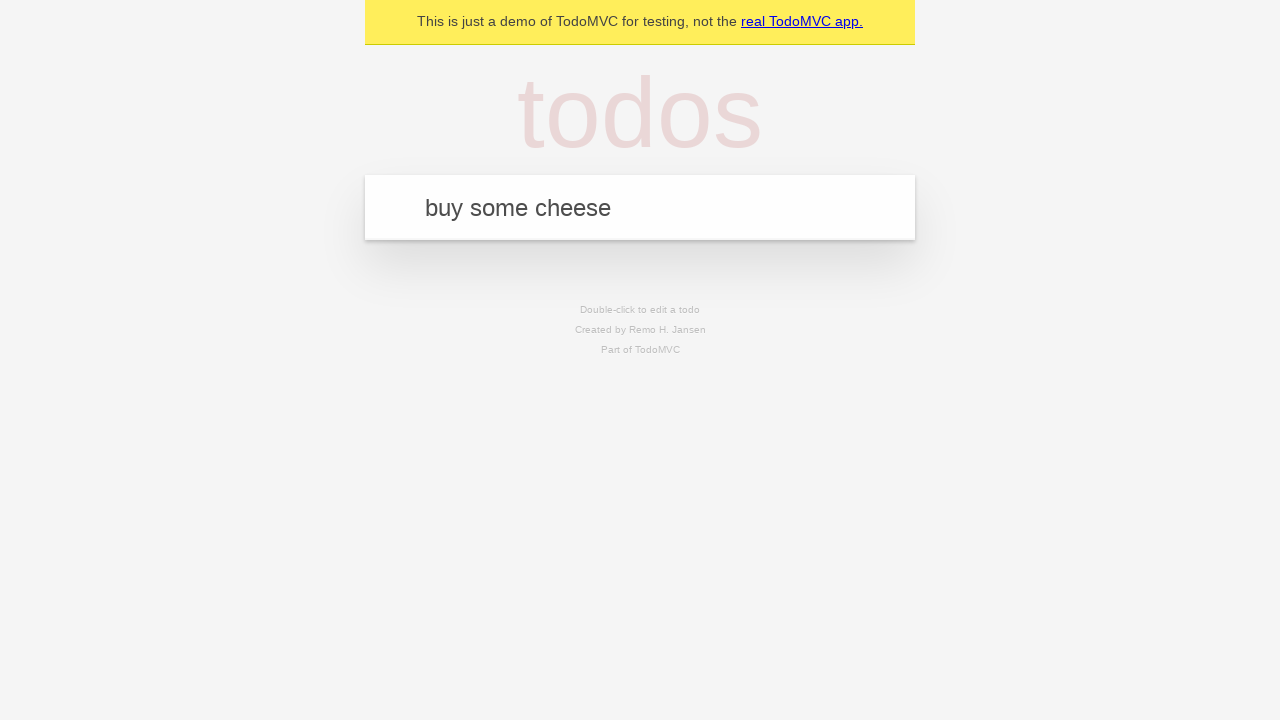

Pressed Enter to create todo 'buy some cheese' on internal:attr=[placeholder="What needs to be done?"i]
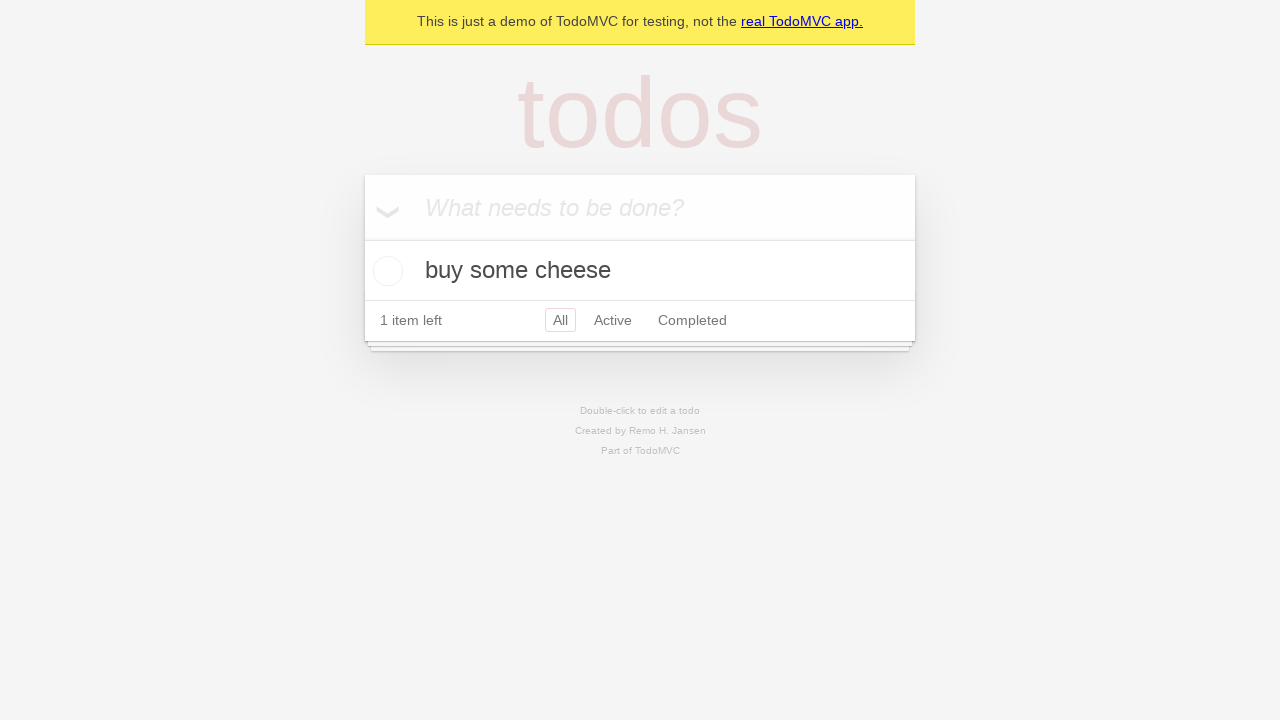

Filled todo input with 'feed the cat' on internal:attr=[placeholder="What needs to be done?"i]
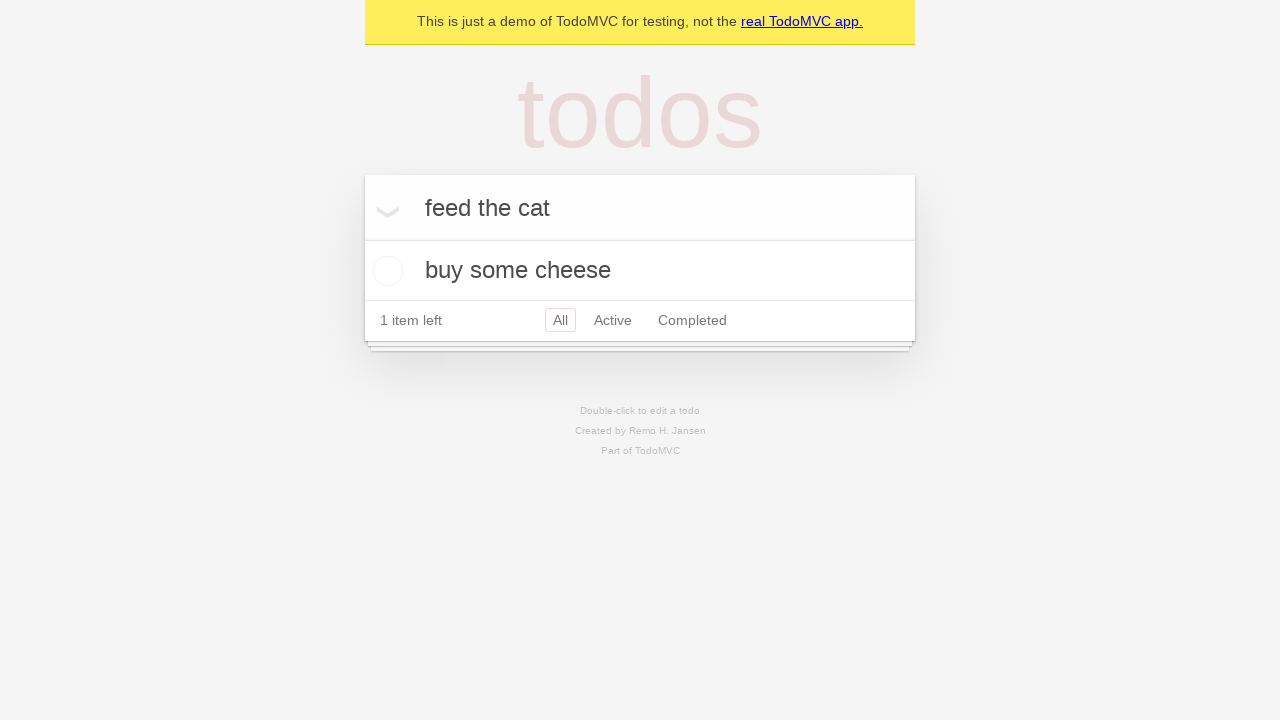

Pressed Enter to create todo 'feed the cat' on internal:attr=[placeholder="What needs to be done?"i]
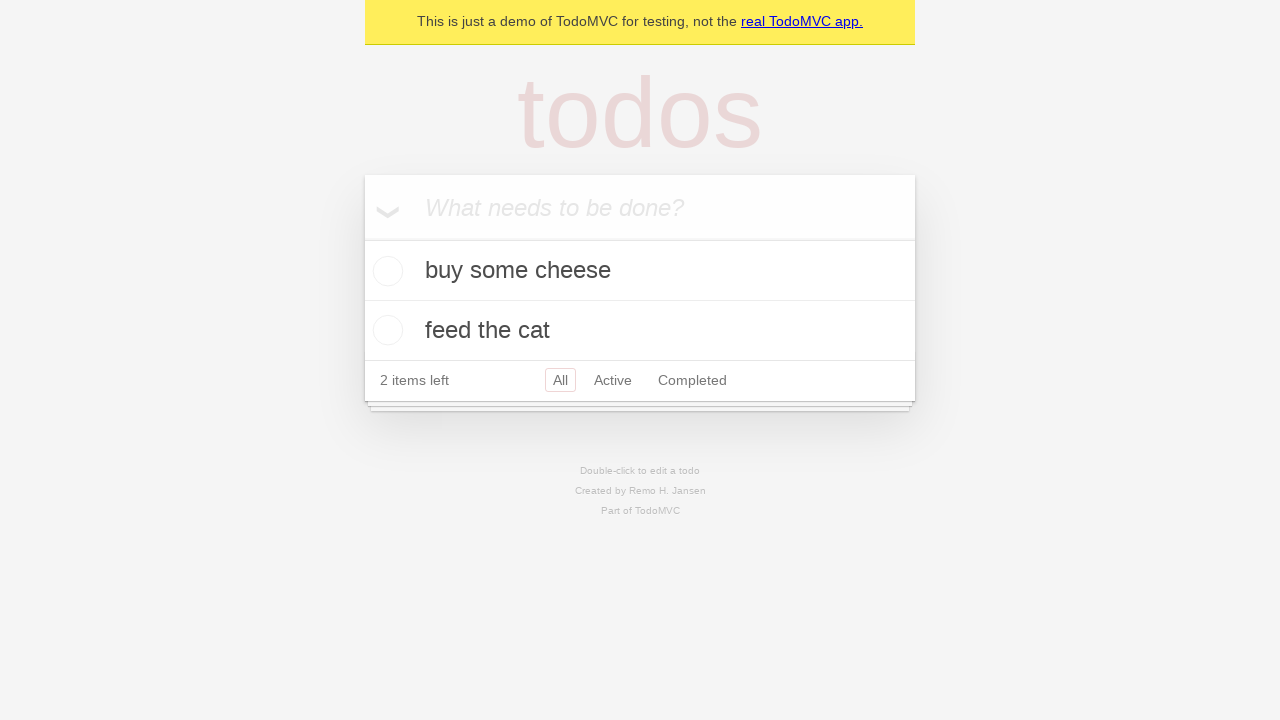

Filled todo input with 'book a doctors appointment' on internal:attr=[placeholder="What needs to be done?"i]
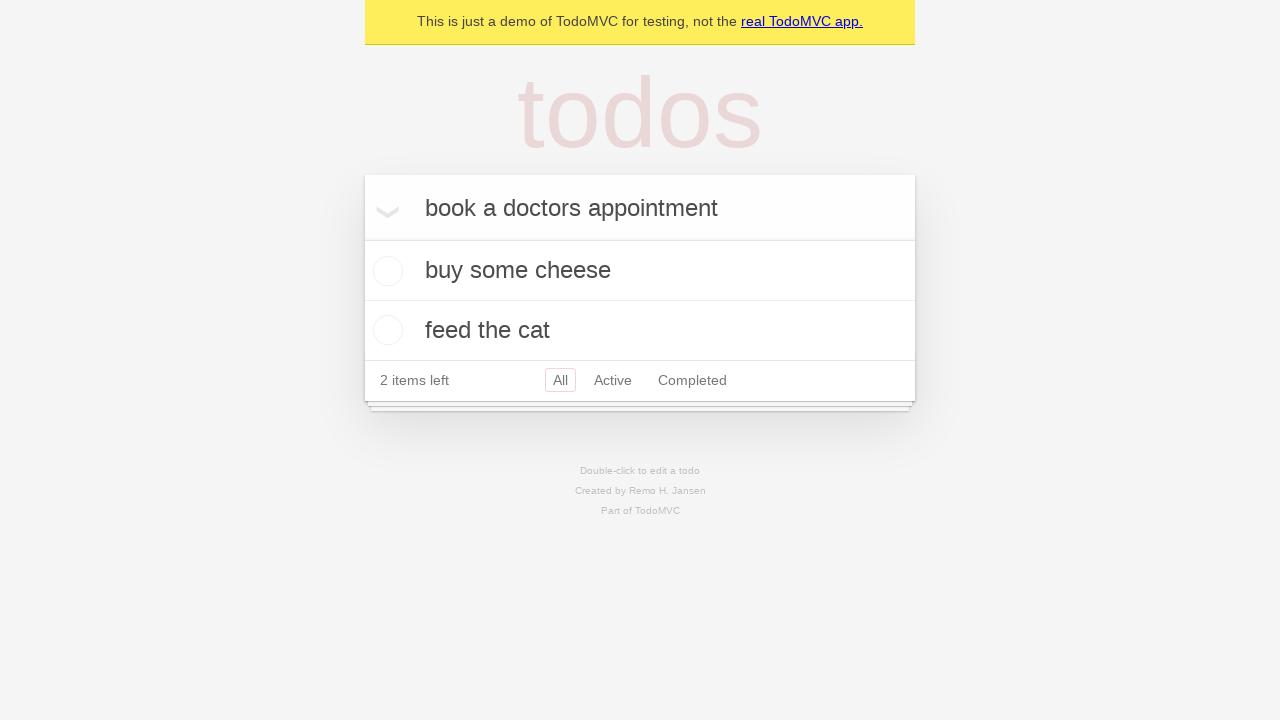

Pressed Enter to create todo 'book a doctors appointment' on internal:attr=[placeholder="What needs to be done?"i]
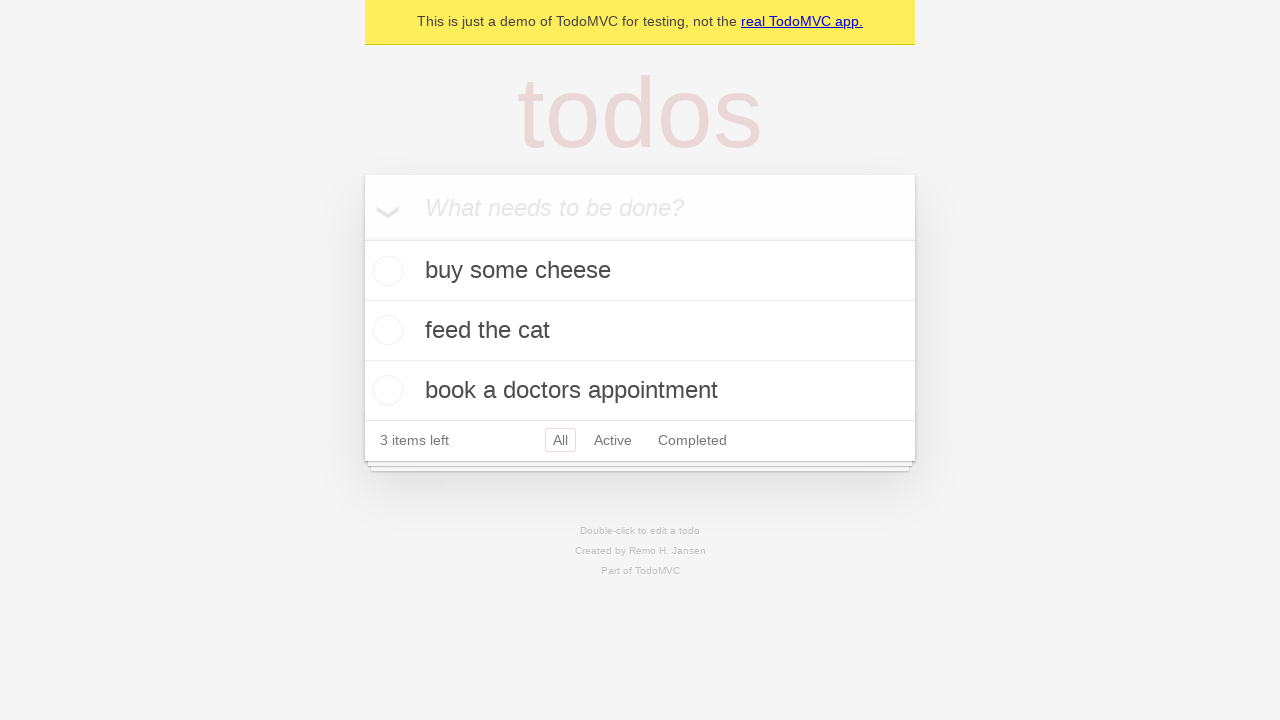

All 3 todos have been created and are visible
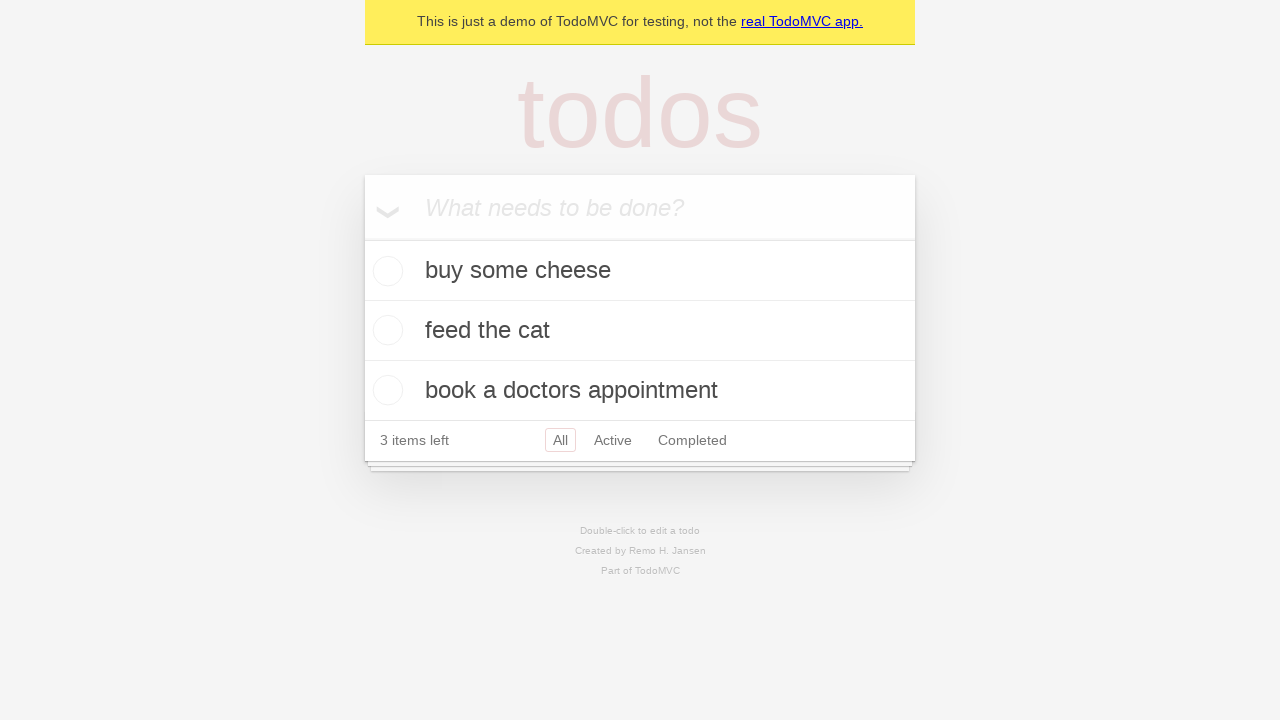

Checked the second todo item as completed at (385, 330) on internal:testid=[data-testid="todo-item"s] >> nth=1 >> internal:role=checkbox
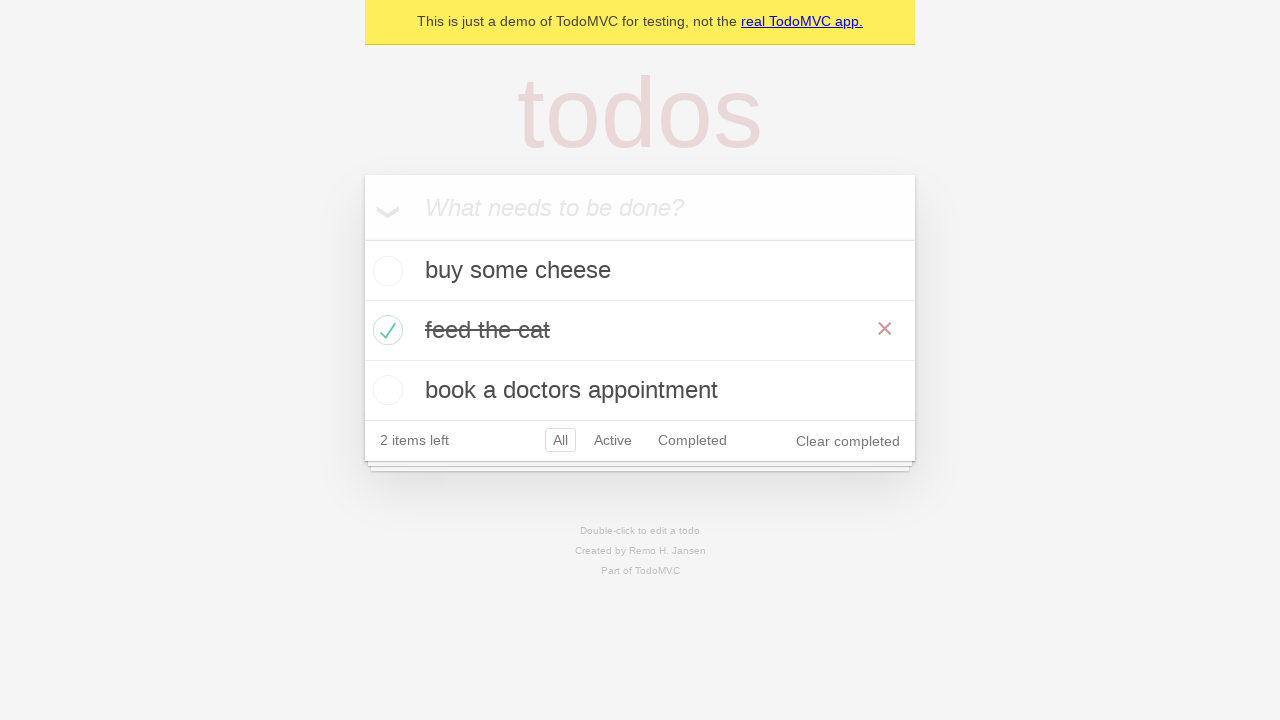

Clicked the 'Clear completed' button at (848, 441) on internal:role=button[name="Clear completed"i]
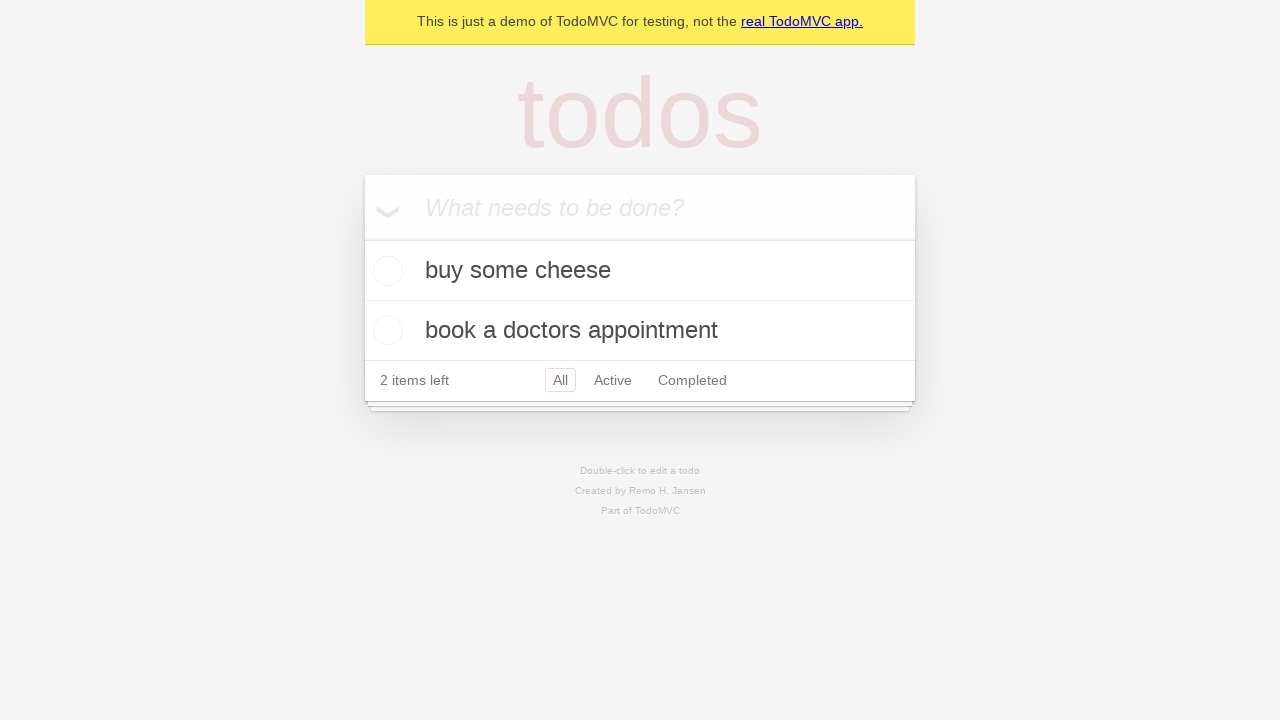

Completed item was successfully removed, 2 todos remaining
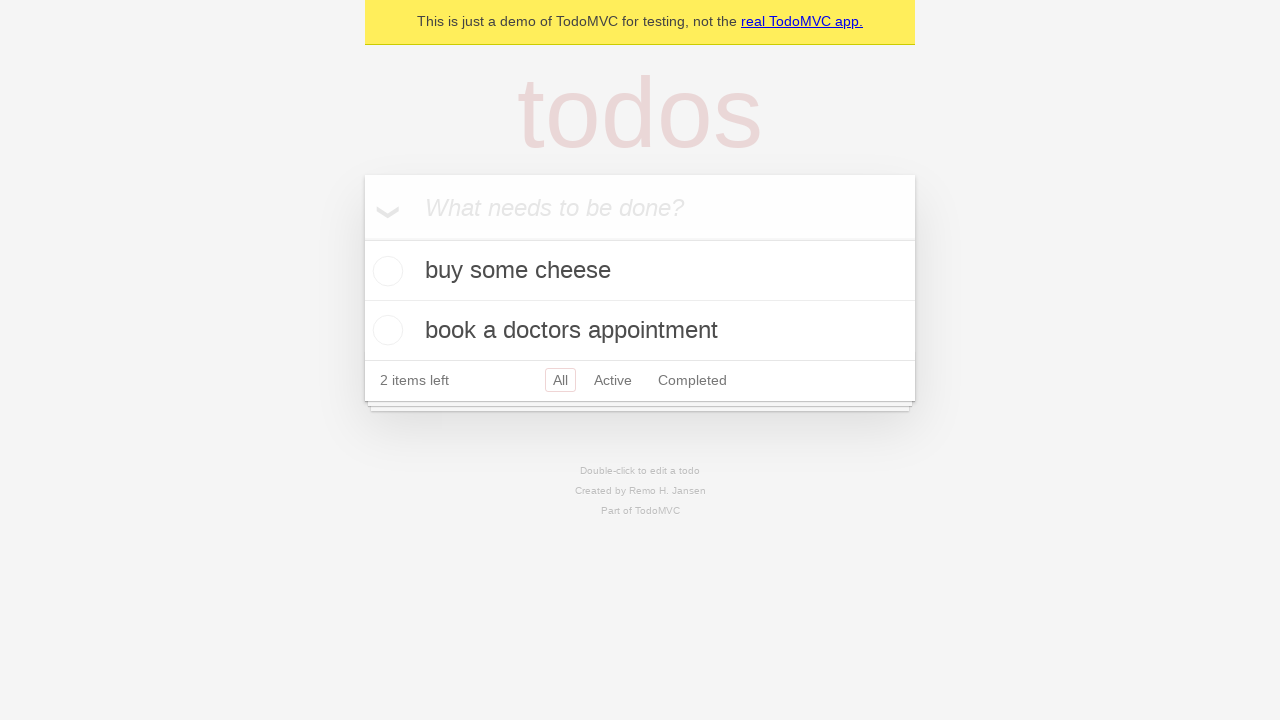

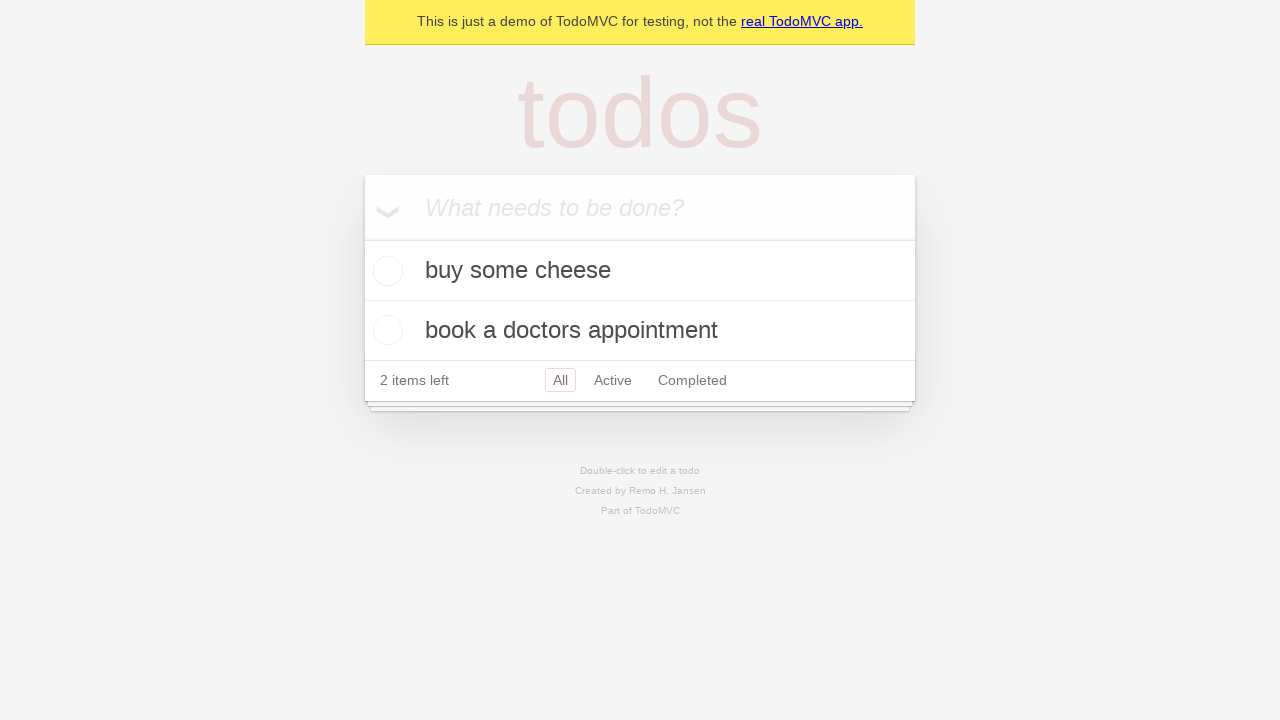